Tests alert functionality by clicking on a prompt alert button, entering text into the prompt, and accepting it

Starting URL: https://demo.automationtesting.in/Alerts.html

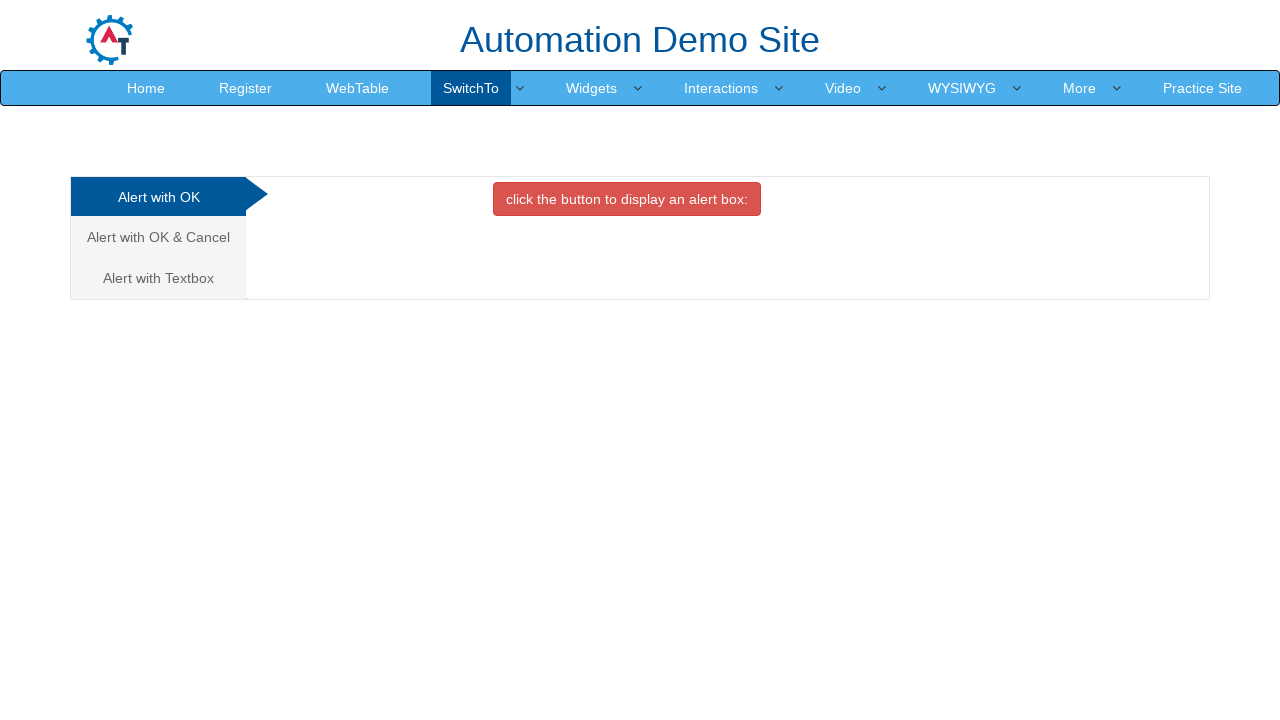

Clicked on the third tab for prompt alerts at (158, 278) on (//a[@class='analystic'])[3]
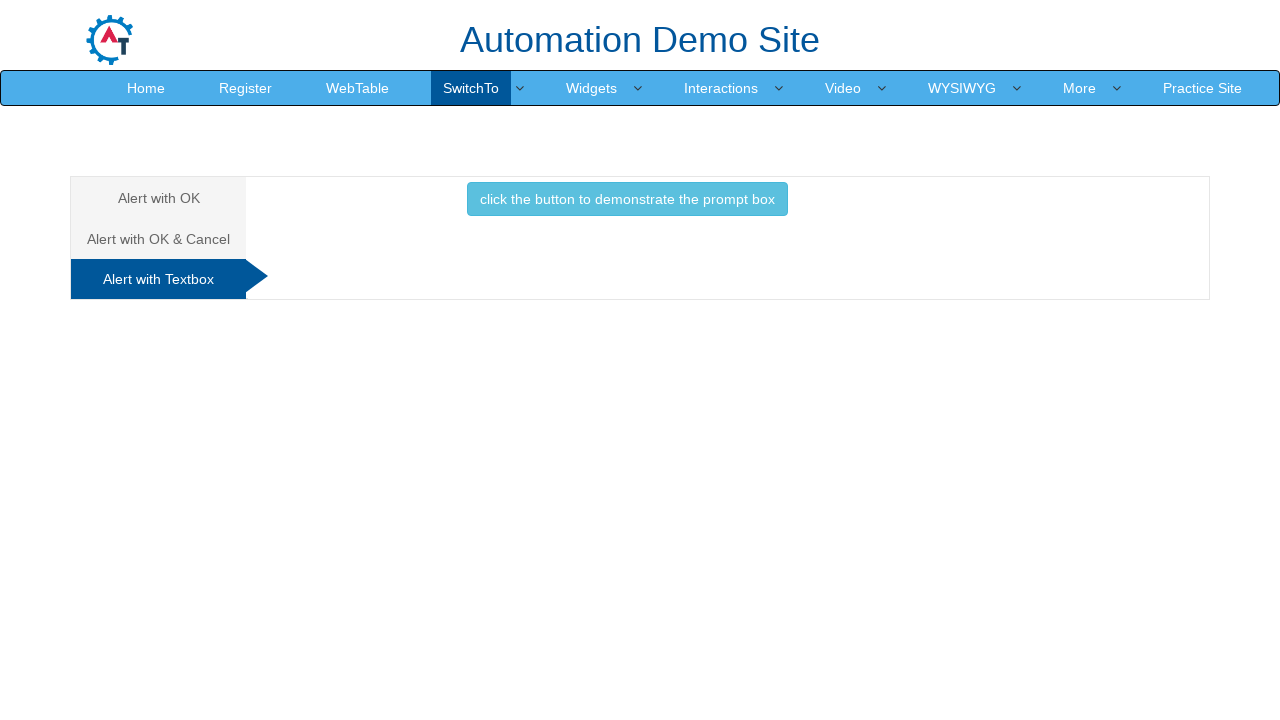

Clicked the button to trigger the prompt alert at (627, 199) on xpath=//button[@class='btn btn-info']
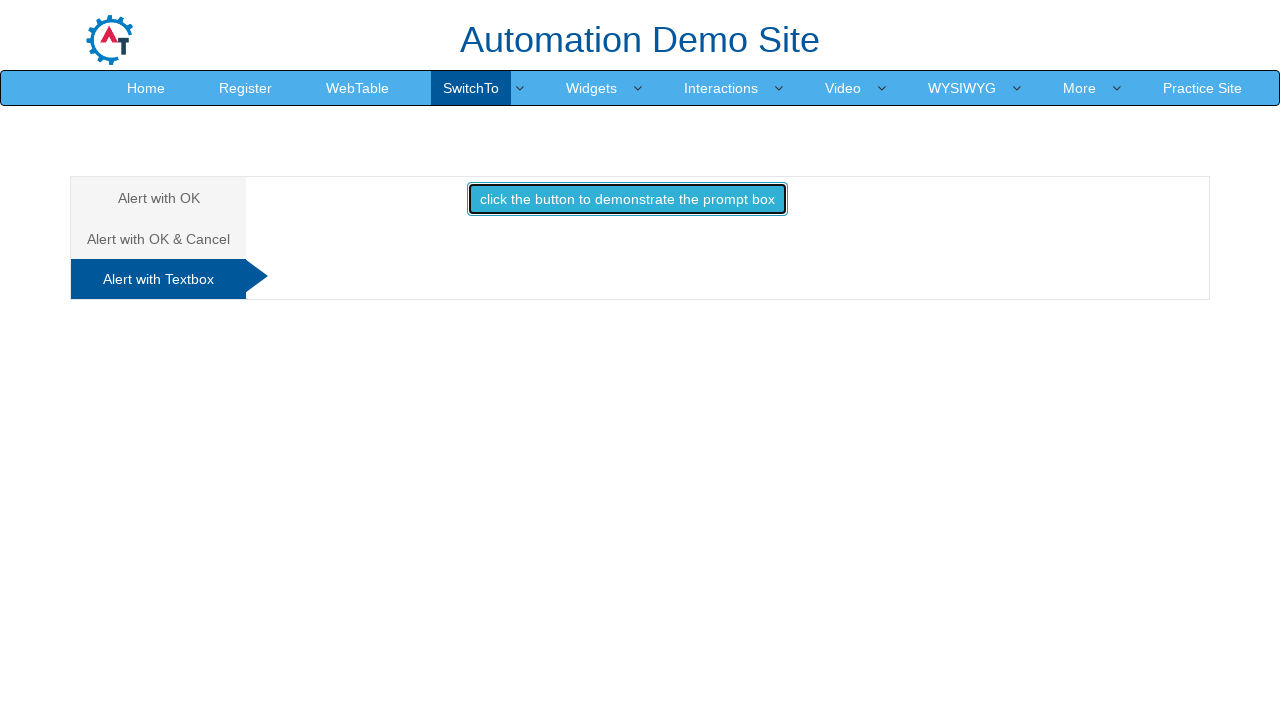

Accepted prompt alert with text 'TestUser123'
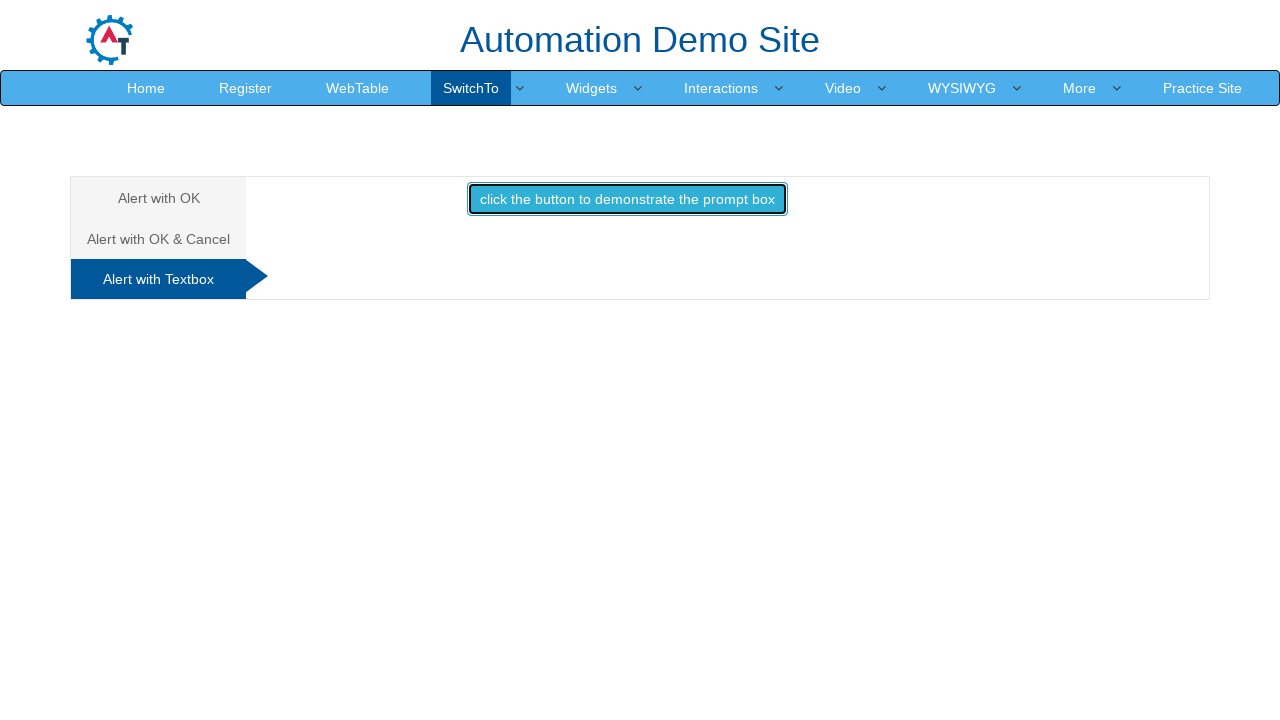

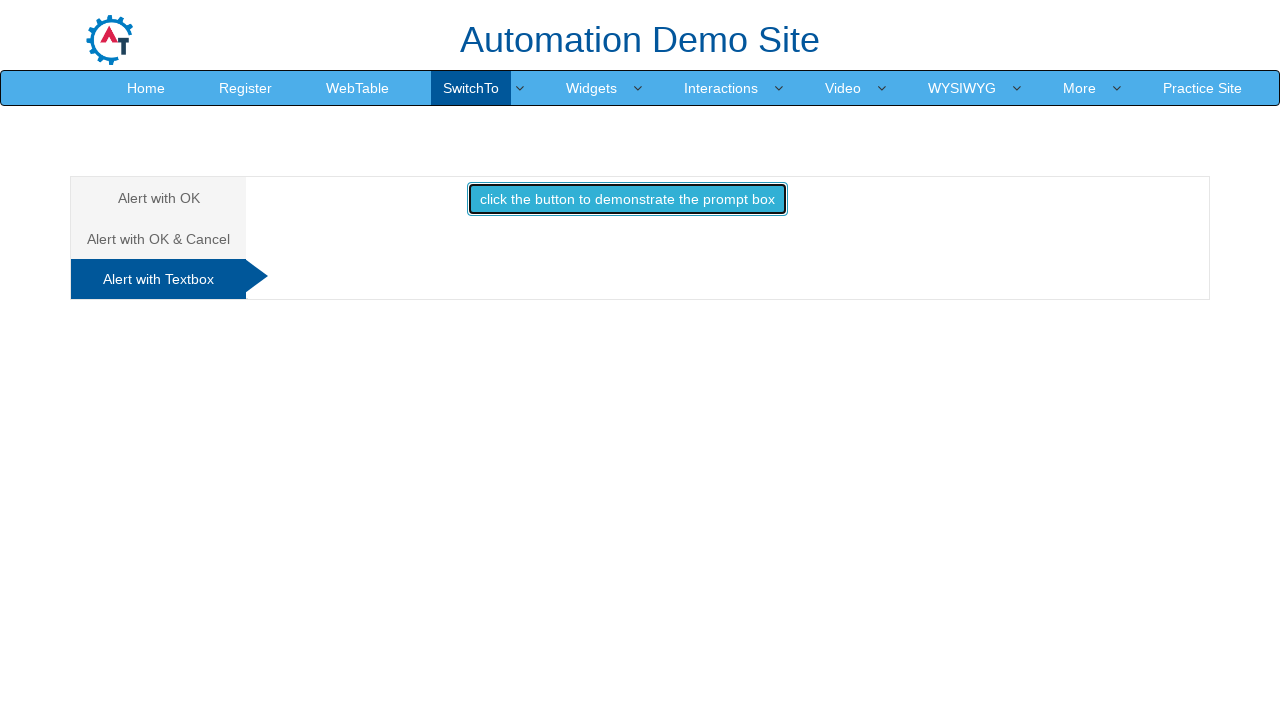